Tests navigation through valid and broken links on the broken links page

Starting URL: https://demoqa.com/broken

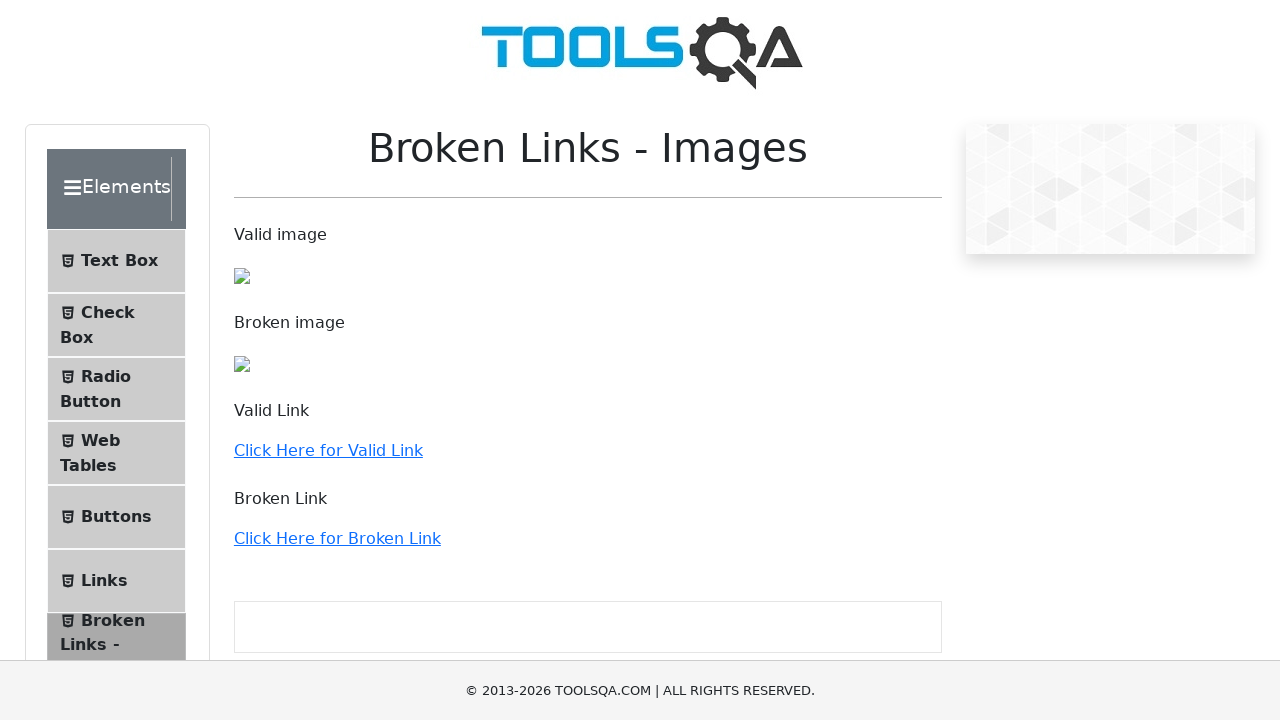

Clicked on valid link at (328, 450) on text=Click Here for Valid Link
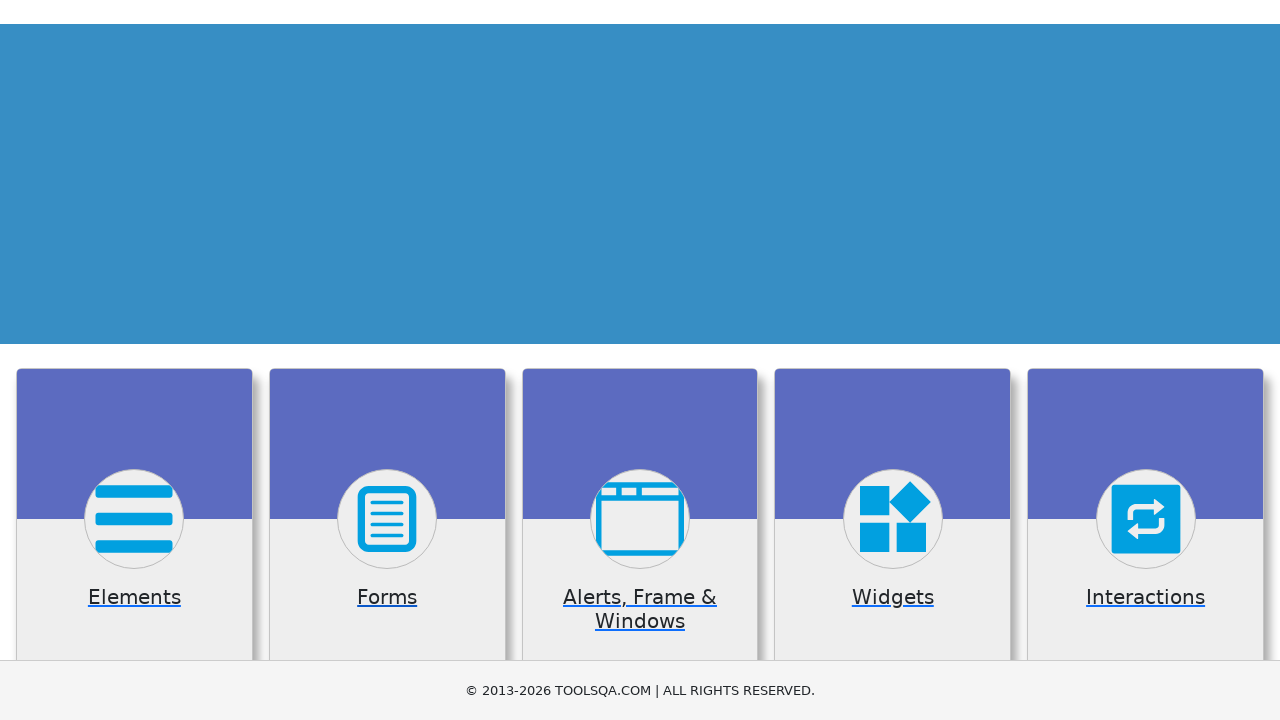

Valid link page loaded
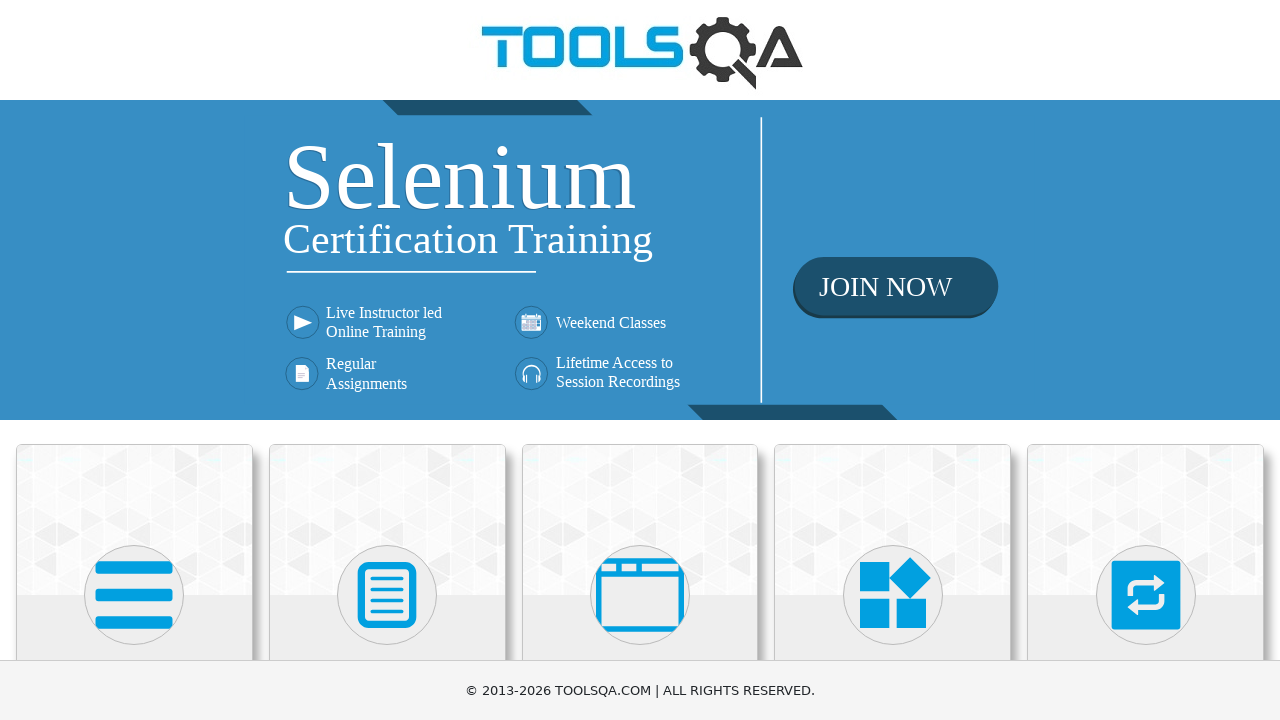

Navigated back to broken links page
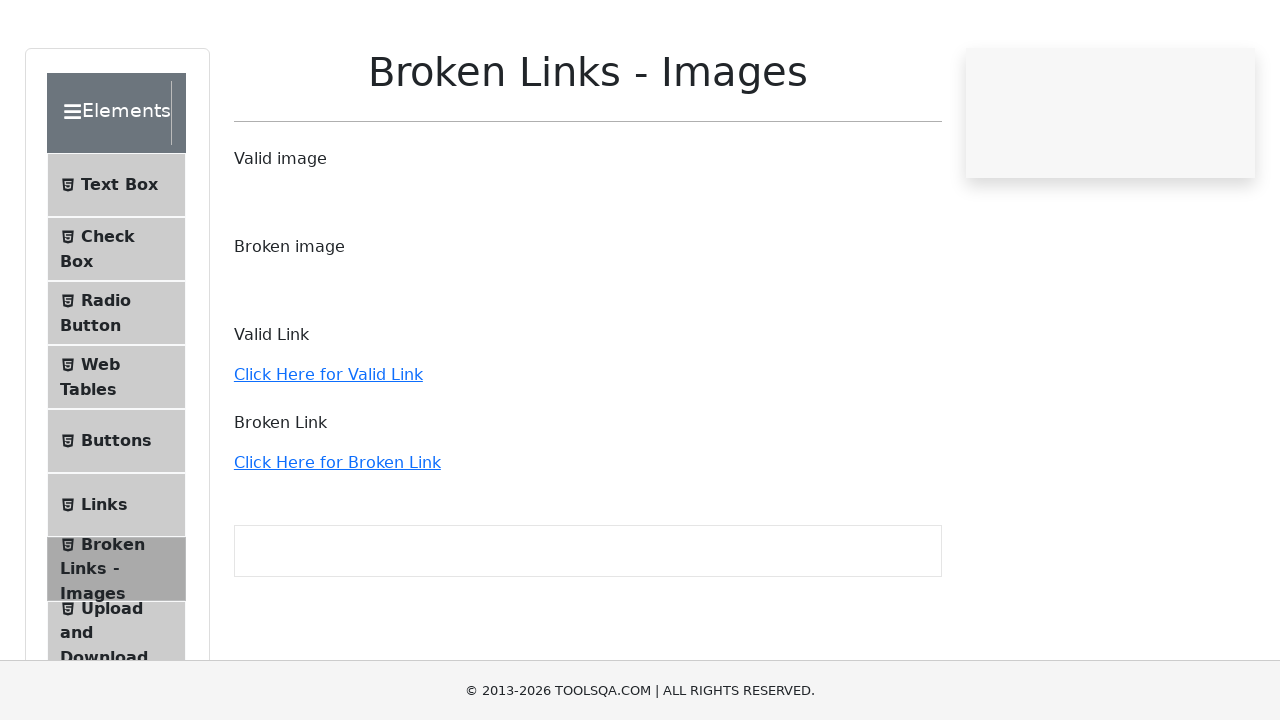

Clicked on broken link at (337, 538) on text=Click Here for Broken Link
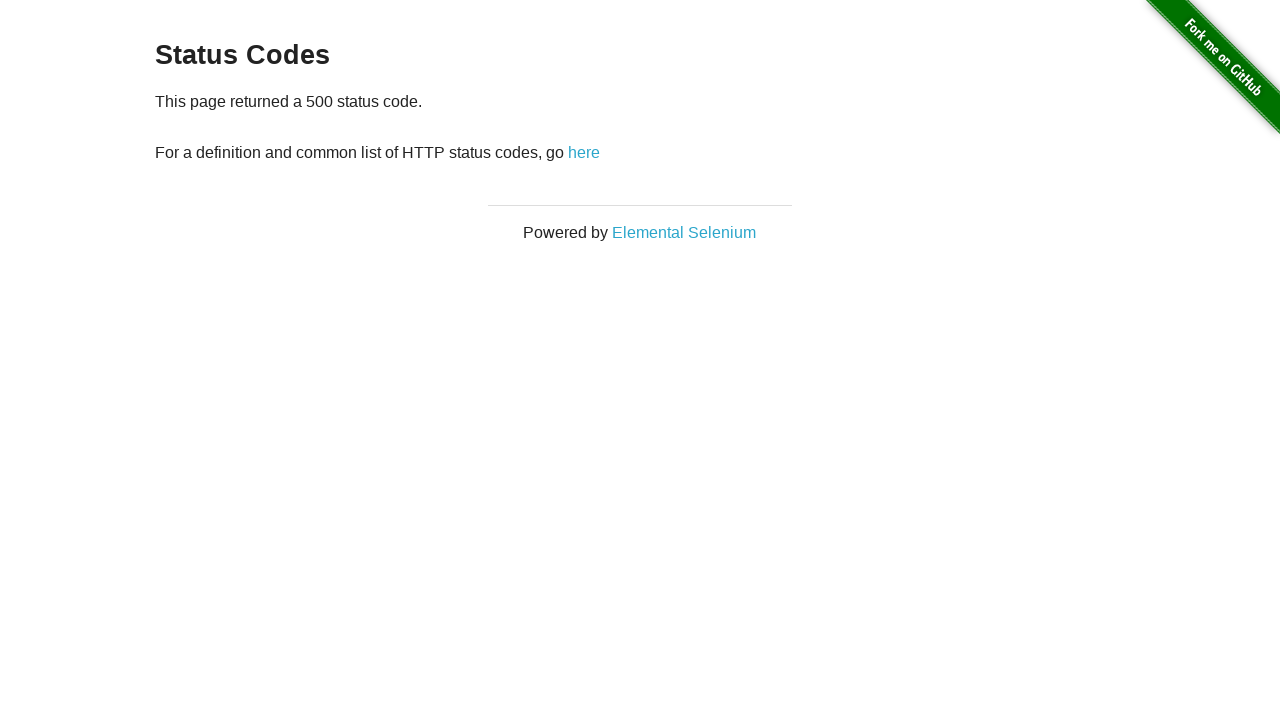

Broken link page loaded
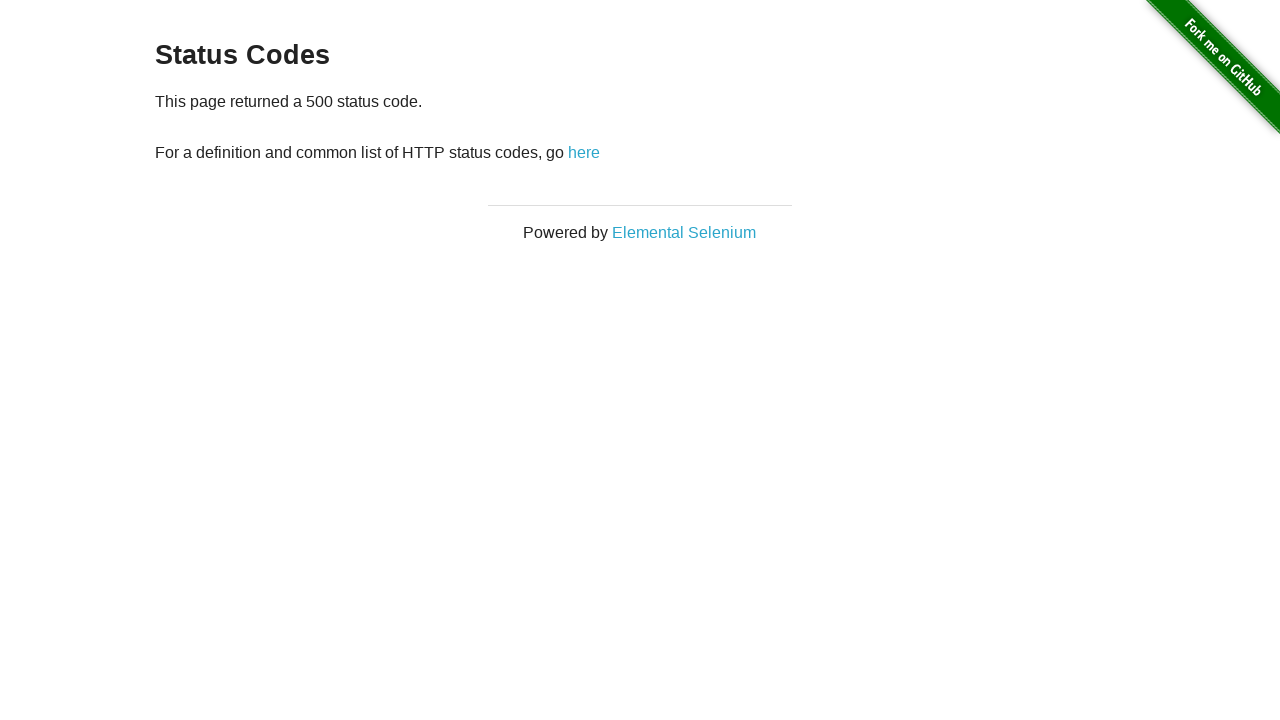

Clicked on 'here' link at (584, 152) on text=here
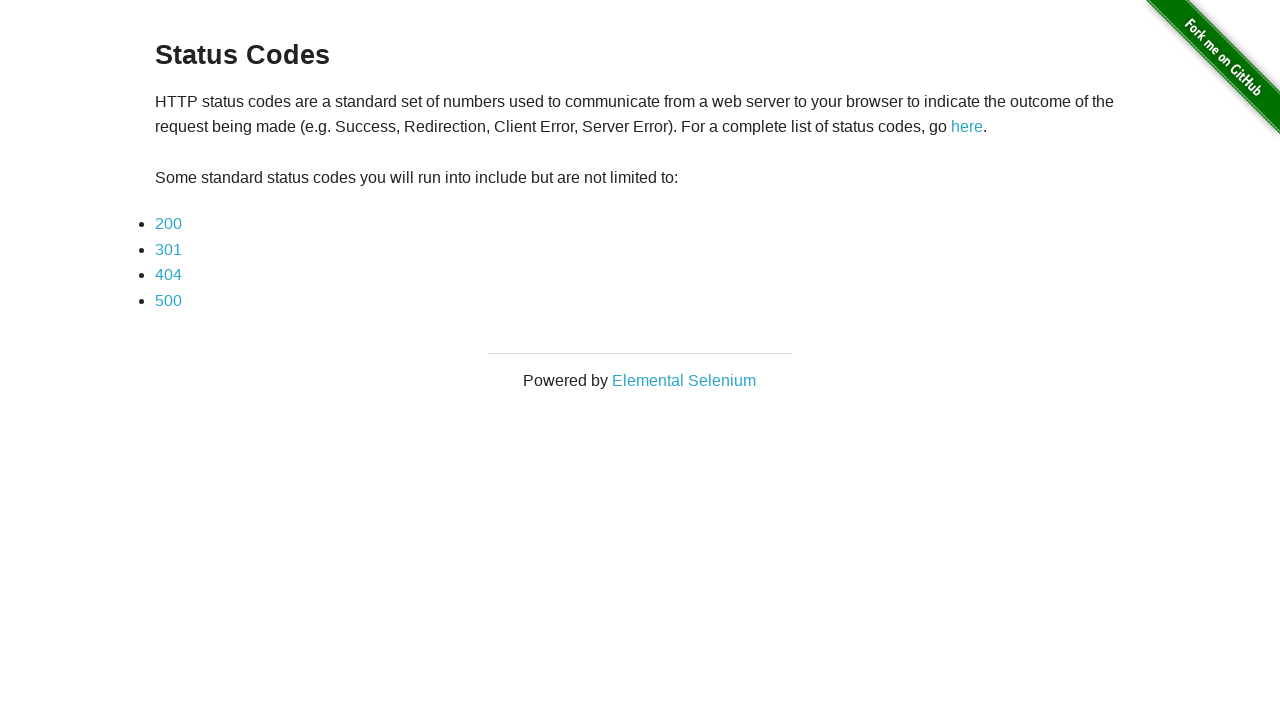

Page after clicking 'here' link loaded
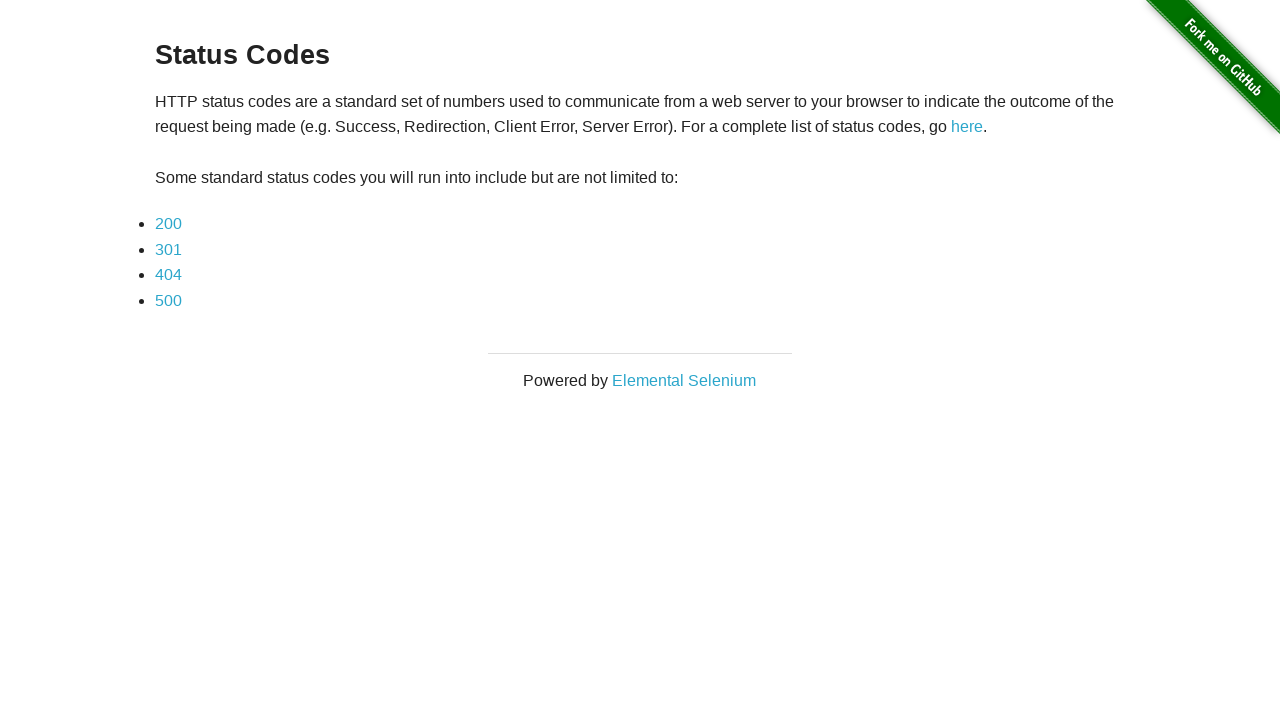

Navigated back from 'here' link
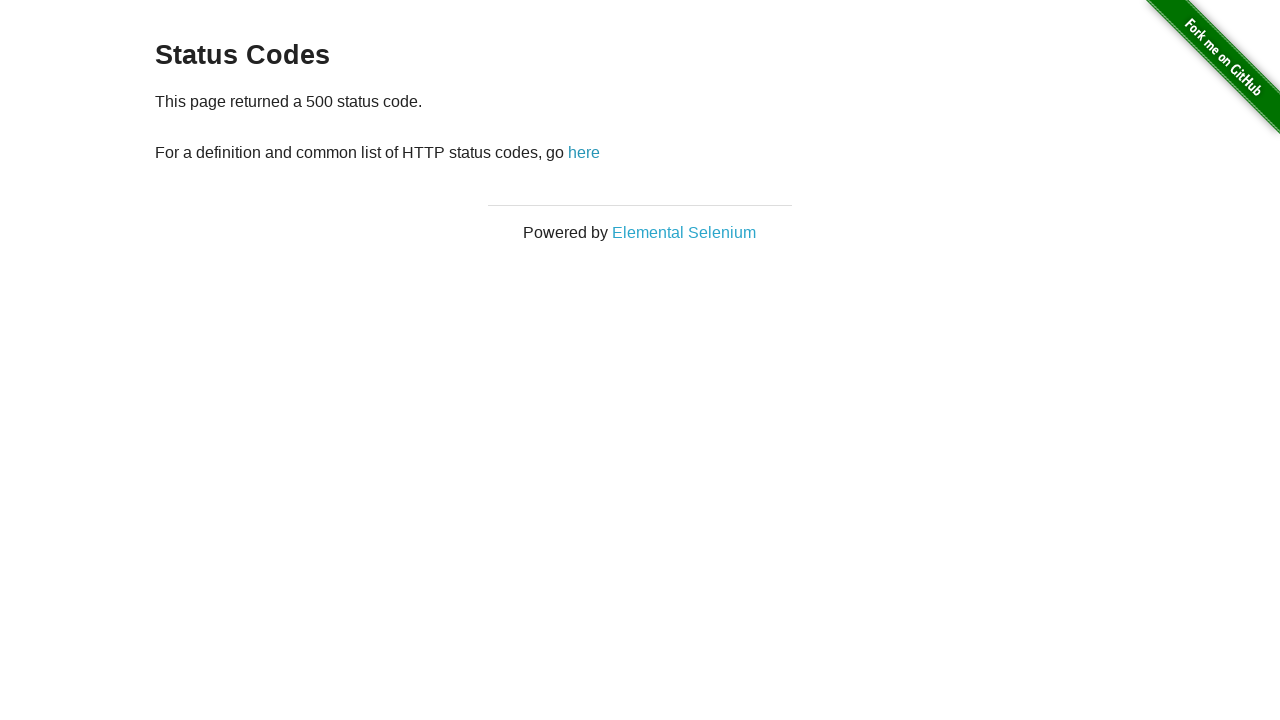

Navigated back to initial broken links page
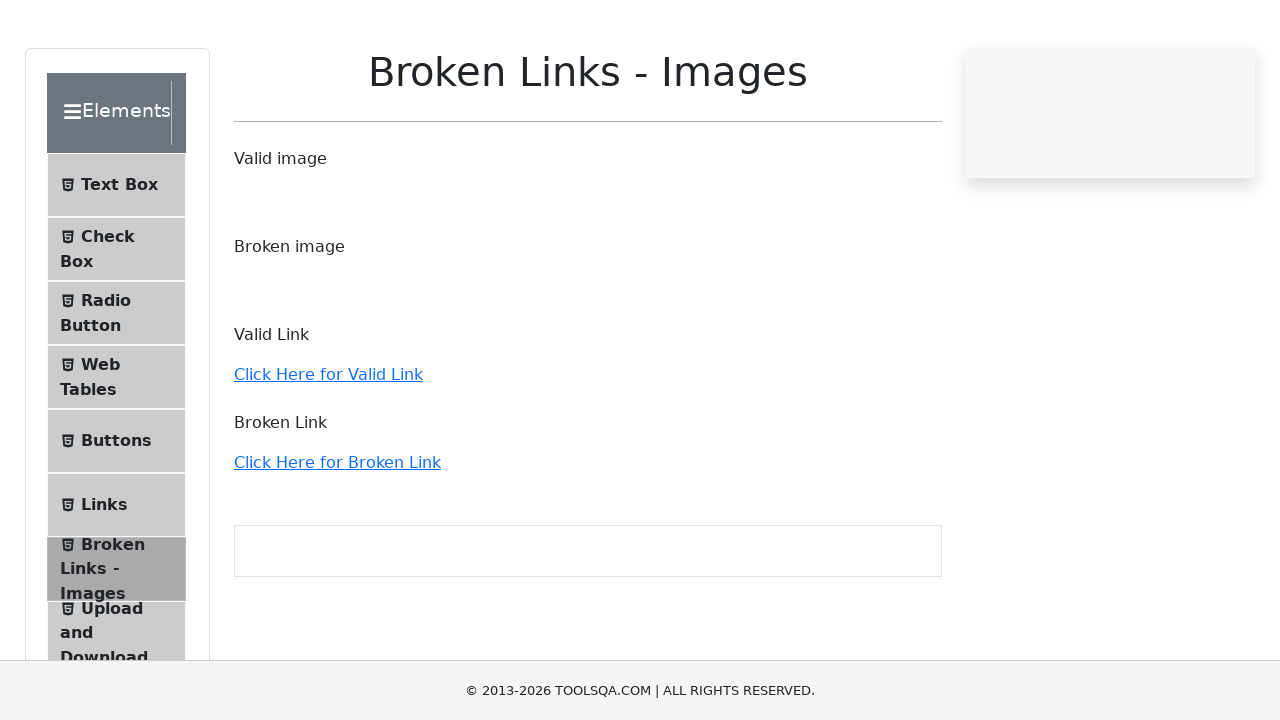

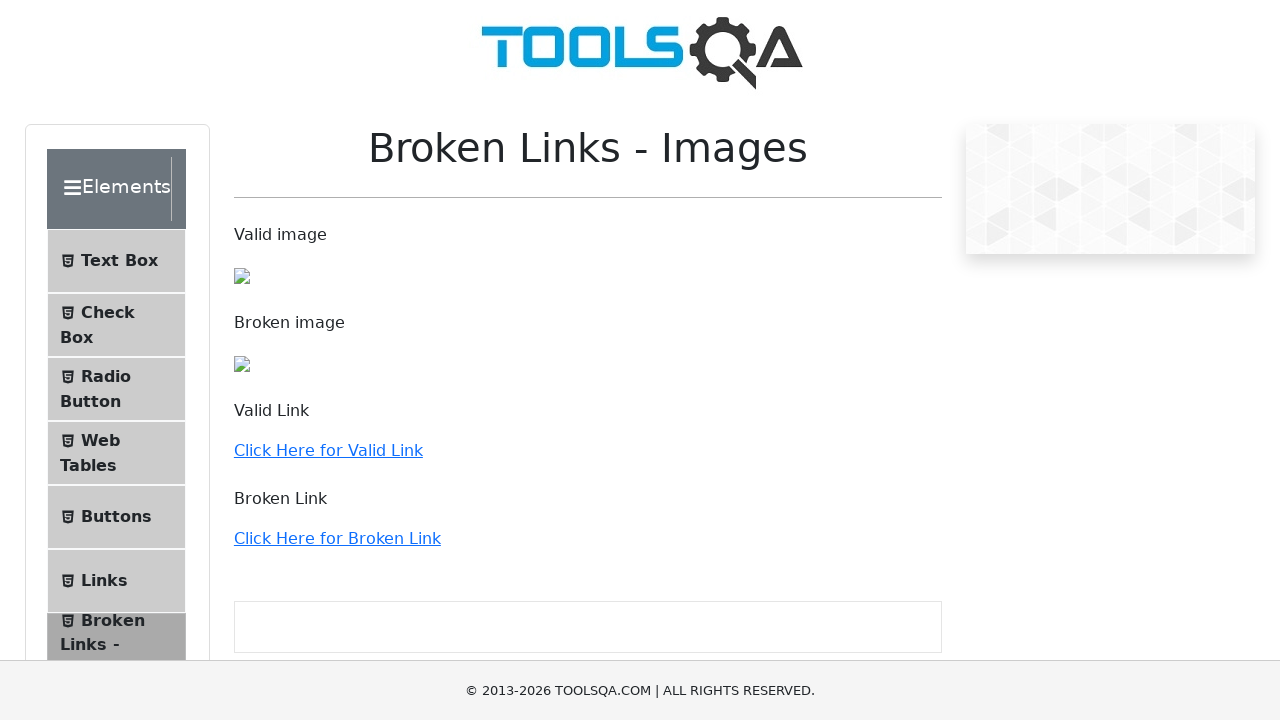